Tests getting alert text by clicking alert button and capturing the alert message

Starting URL: http://omayo.blogspot.com

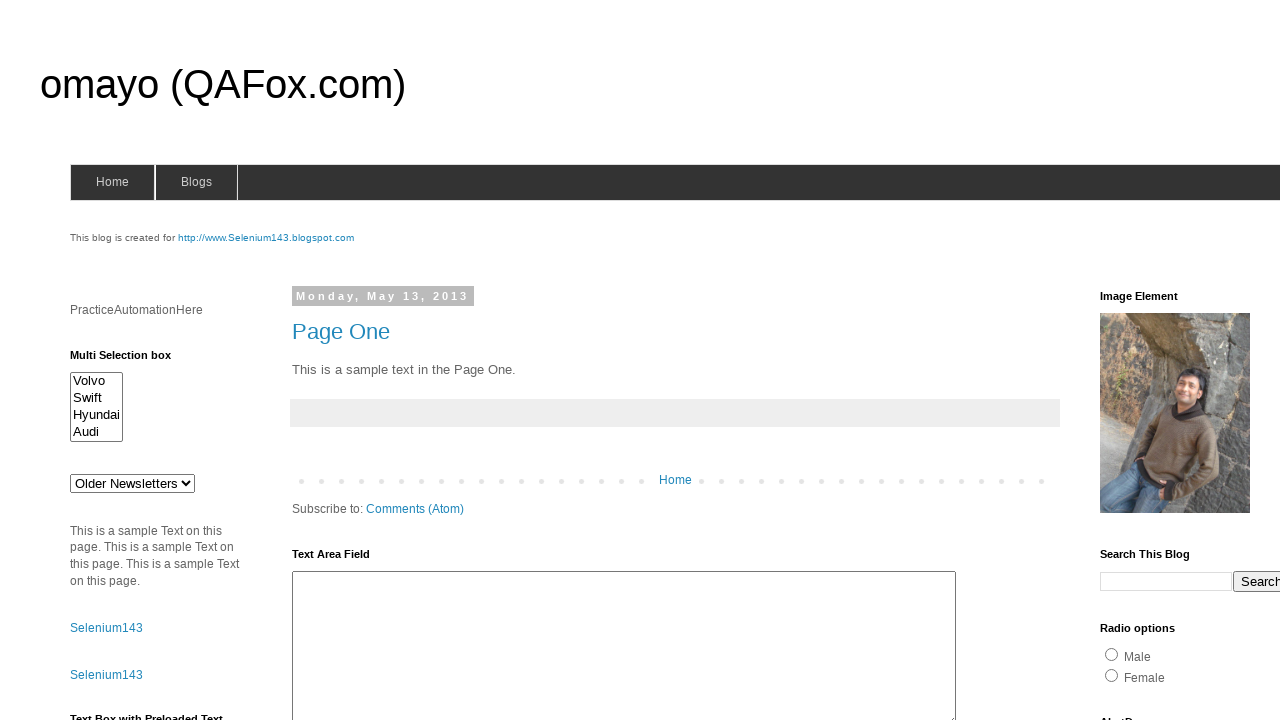

Set up dialog handler to capture and accept alerts
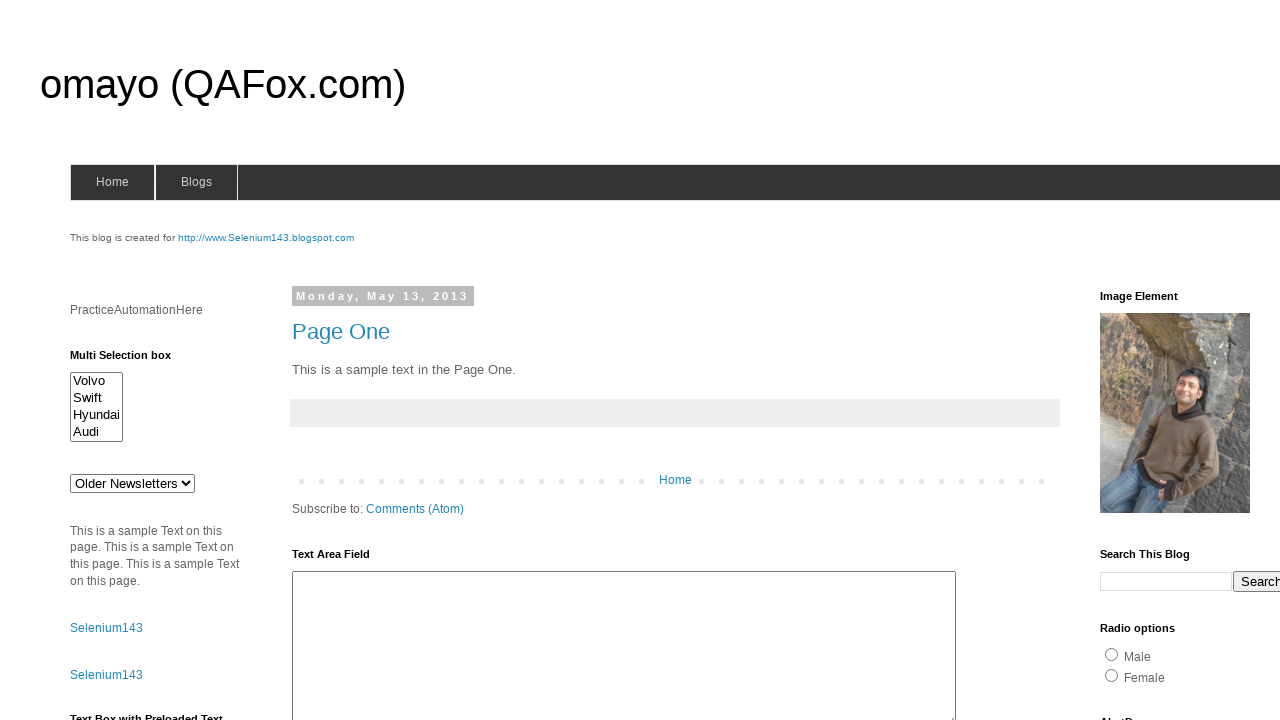

Clicked alert button to trigger alert dialog at (1154, 361) on #alert1
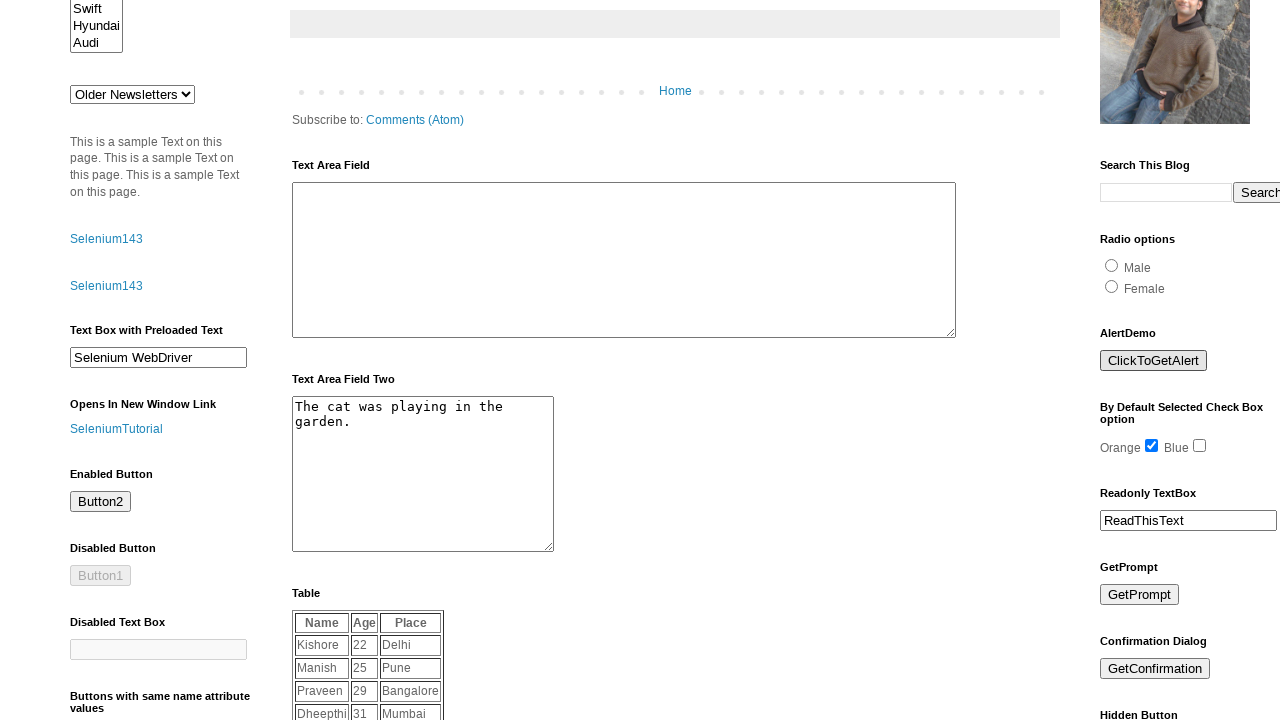

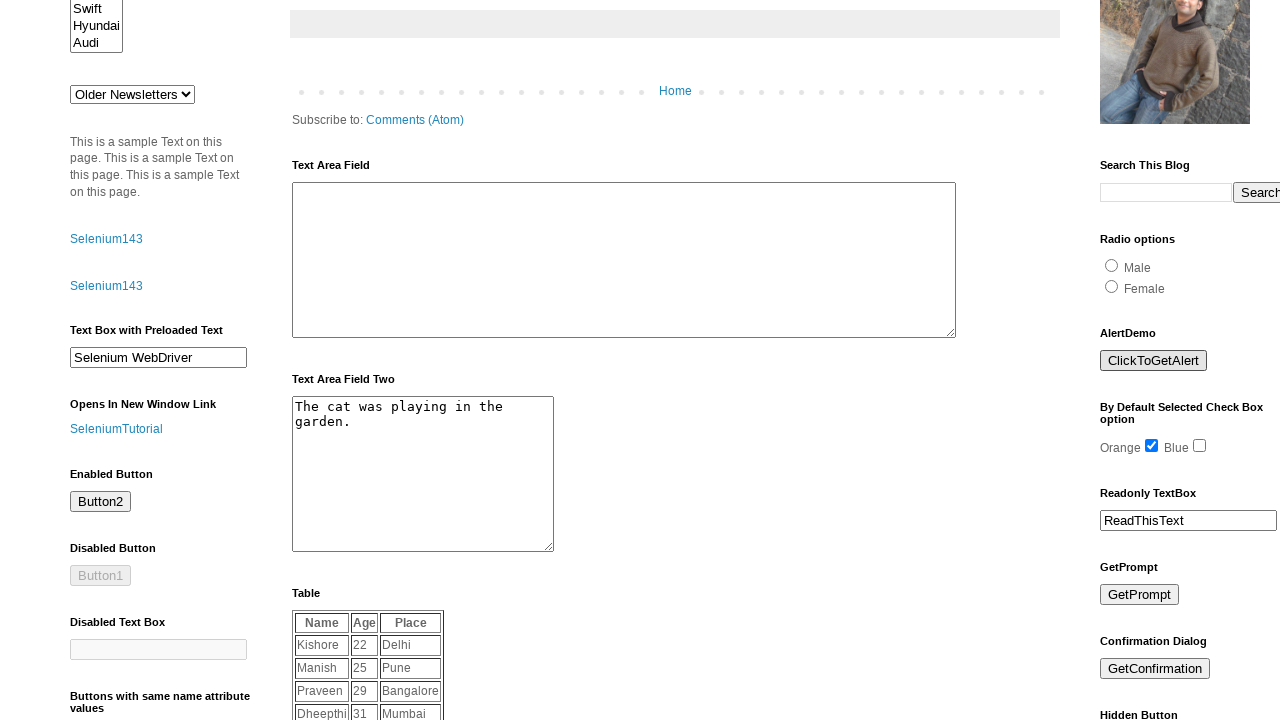